Tests HTML validation by submitting a URL to the W3C validator service, selecting HTML5 doctype, and checking the validation results

Starting URL: https://validator.w3.org/#validate_by_uri+with_options

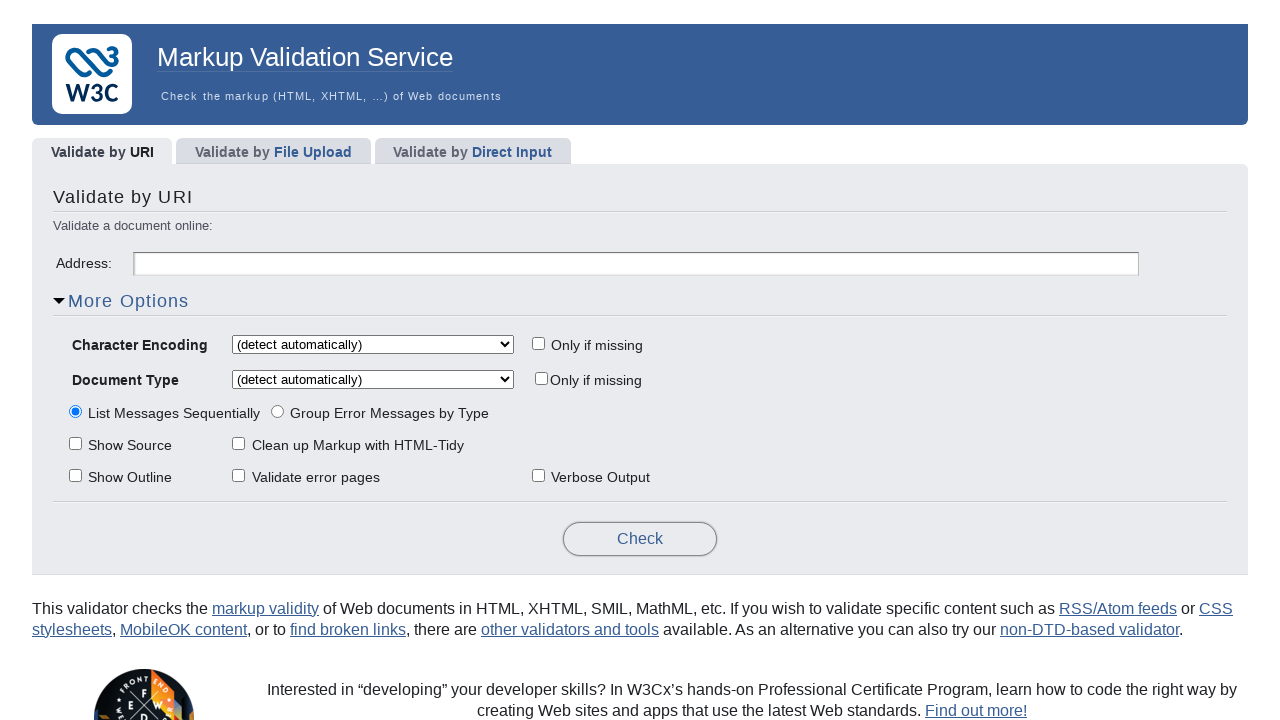

Filled URI field with https://www.example.com on #uri
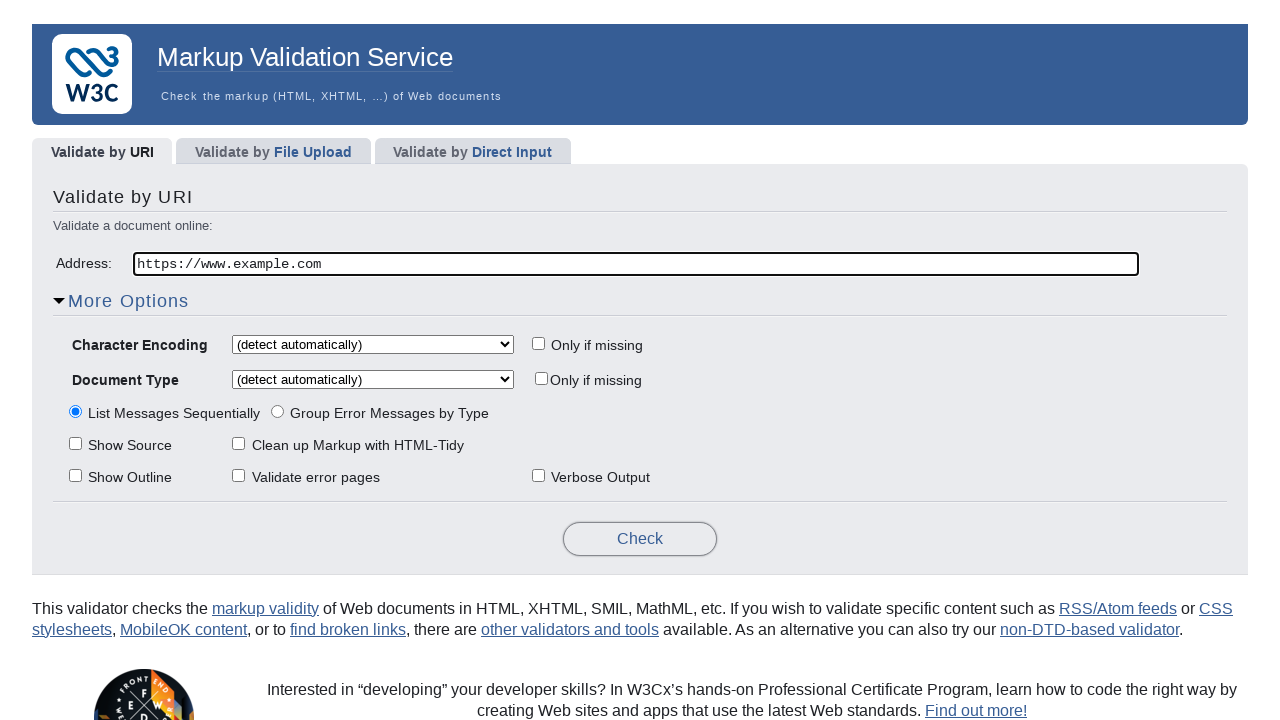

Selected HTML5 from doctype dropdown on #uri-doctype
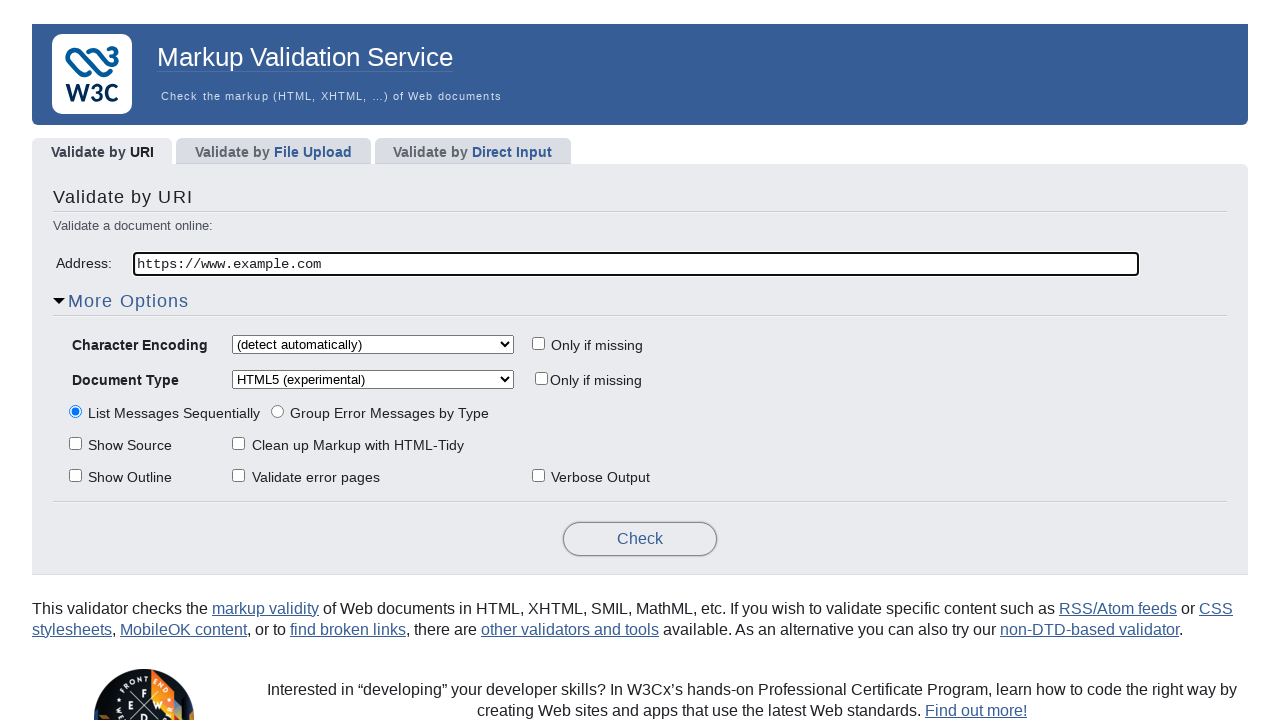

Clicked submit button to start validation at (640, 539) on .submit
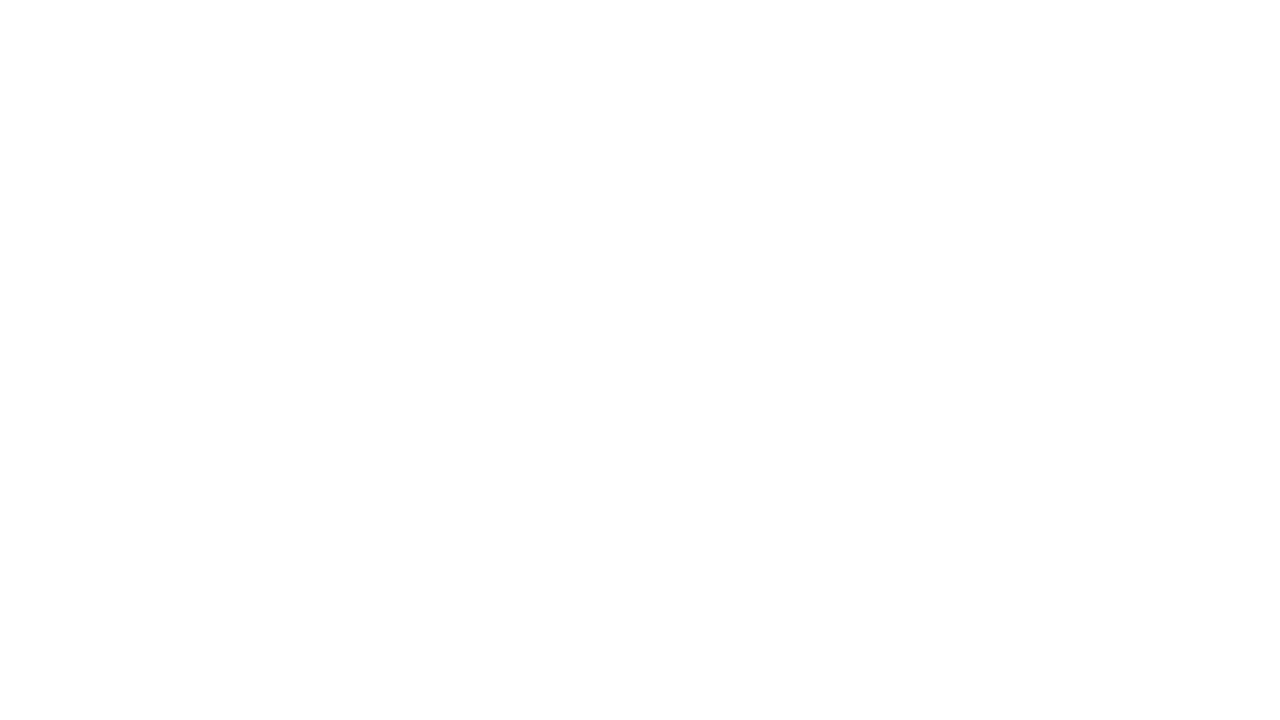

Waited 5 seconds for validation results to load
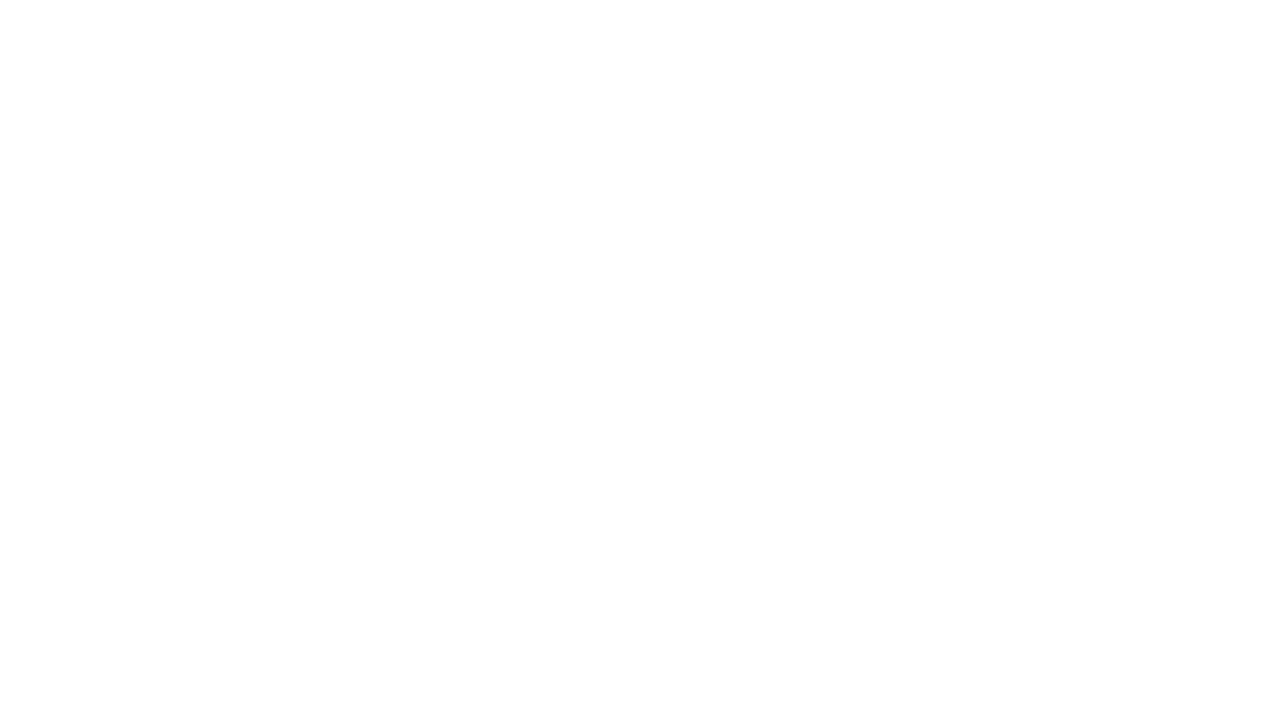

Located message filtering buttons
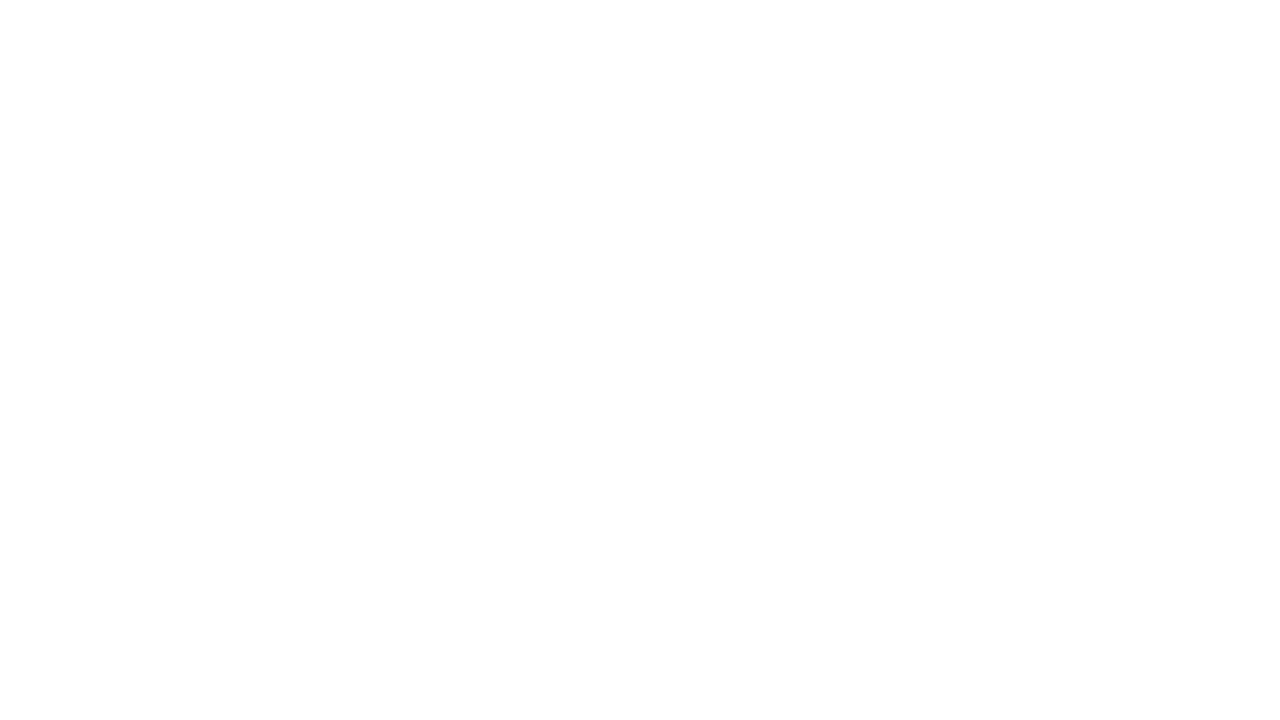

Located success message element
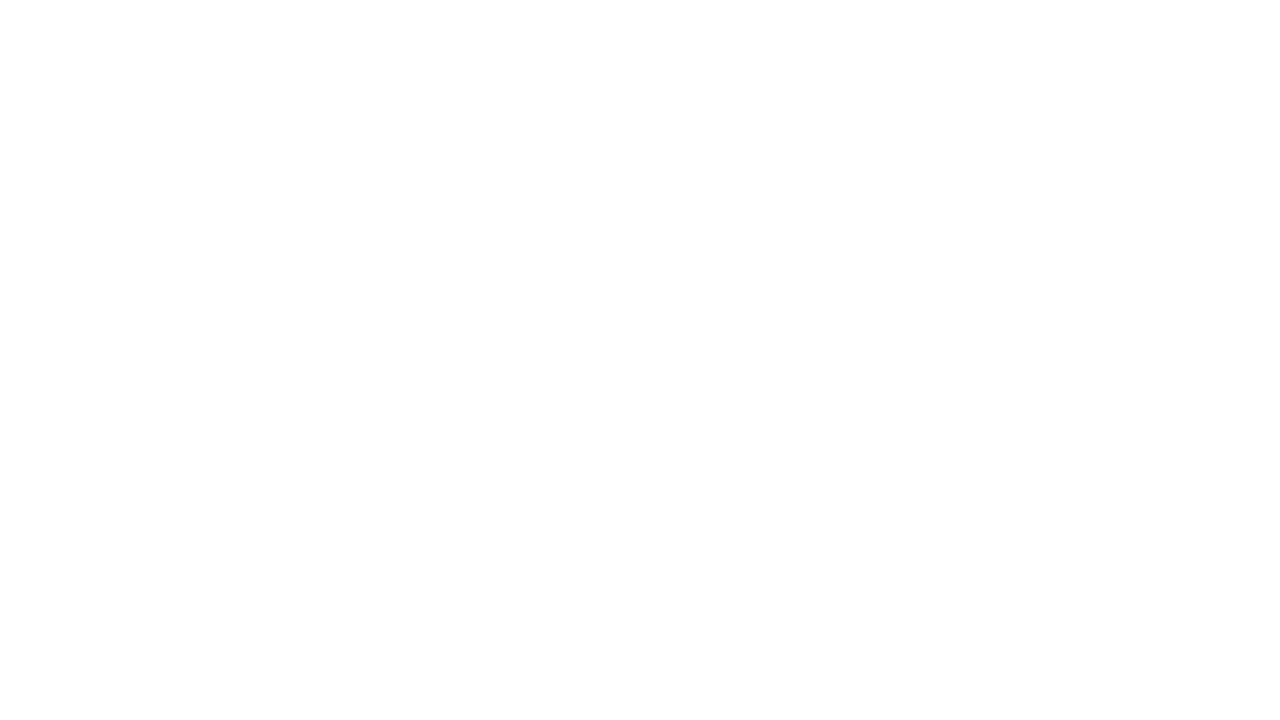

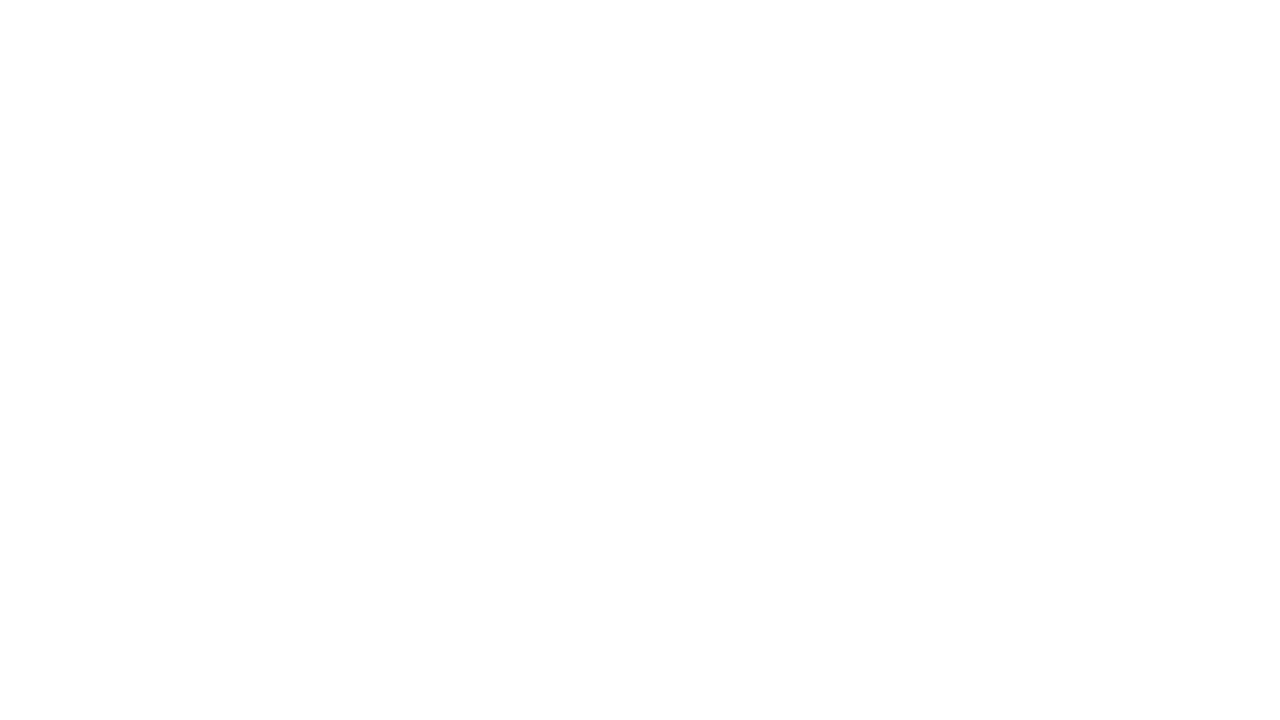